Tests the registration form email field by entering an email address

Starting URL: https://www.sharelane.com/cgi-bin/register.py?page=1&zip_code=12345

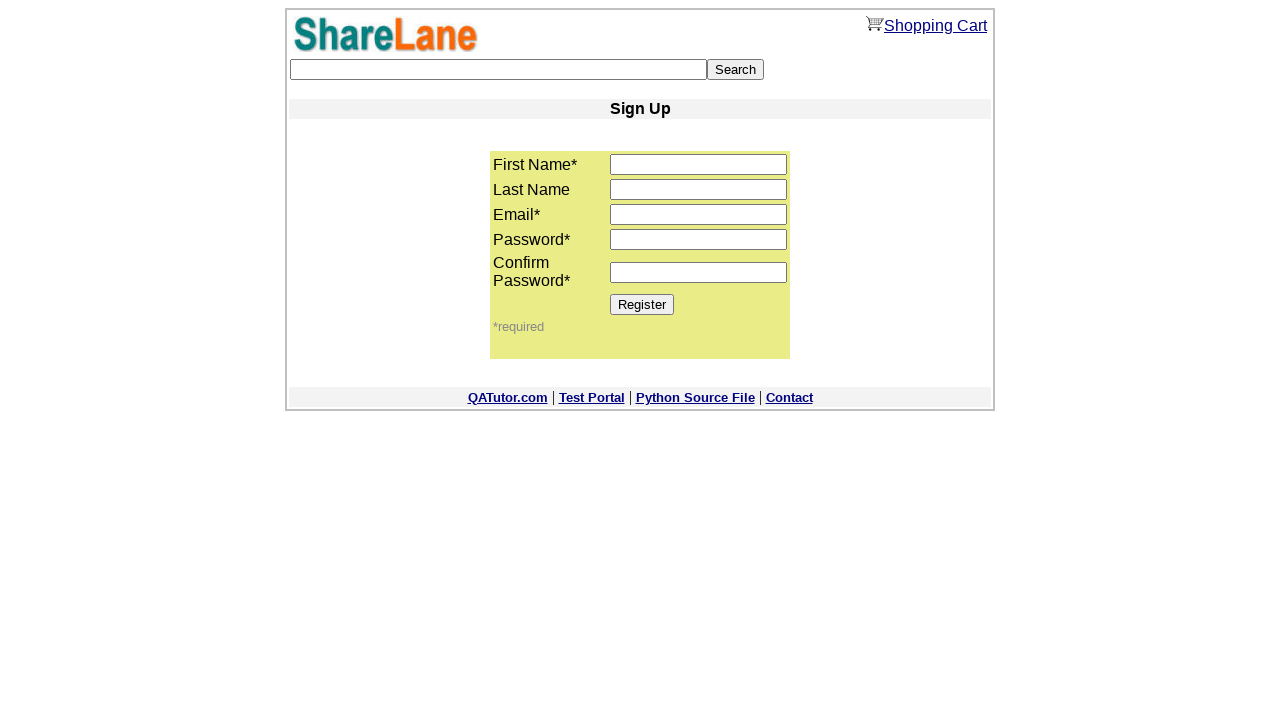

Navigated to ShareLane registration page with zip code 12345
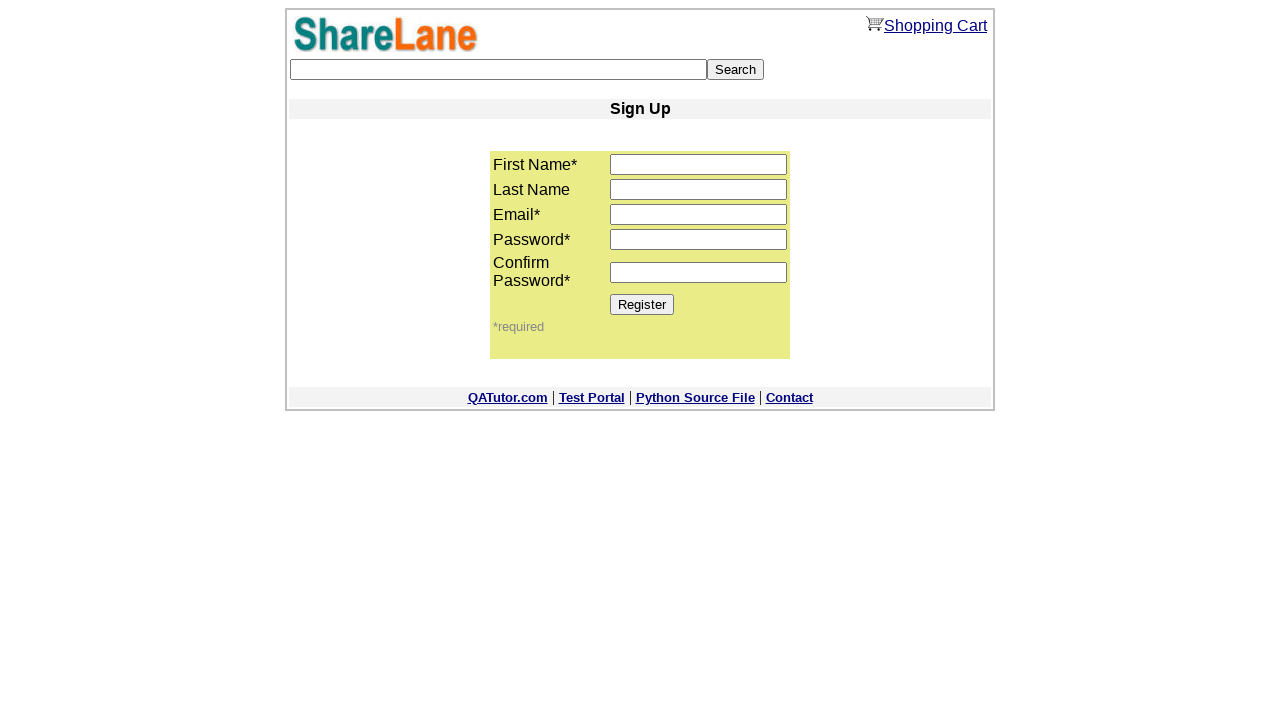

Entered email address 'radan@yahoo.com' in email field on input[name='email']
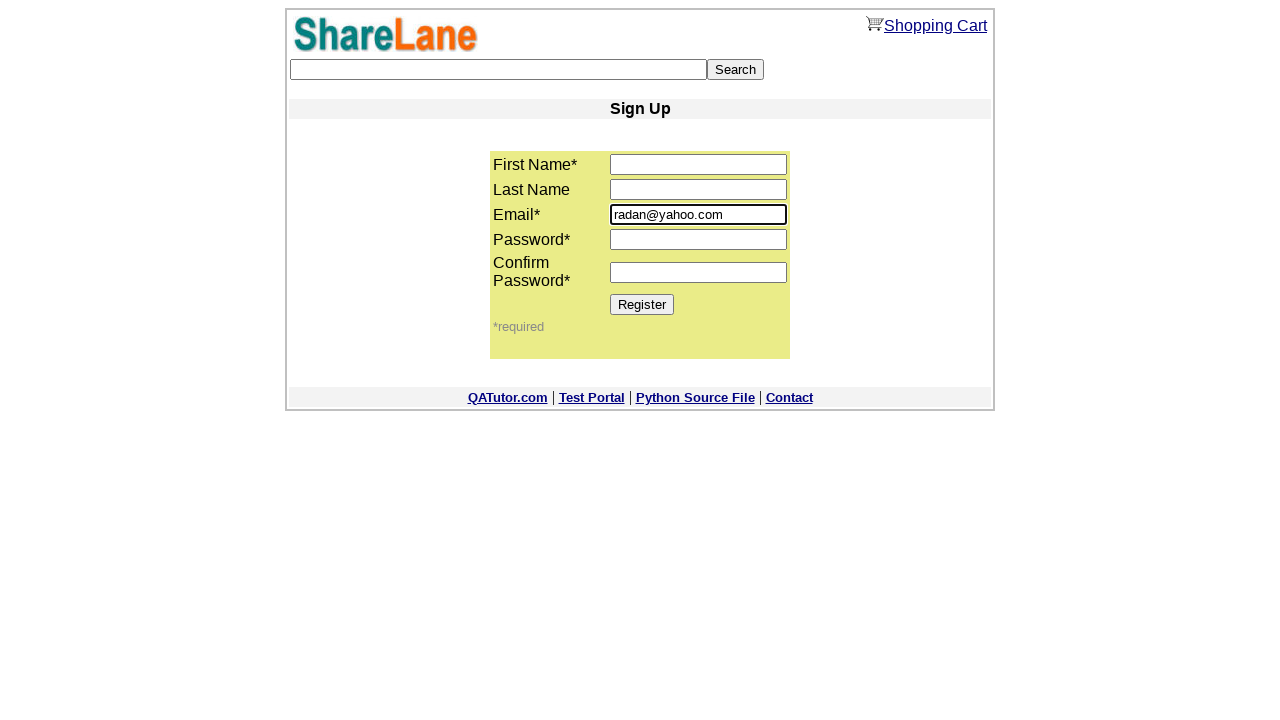

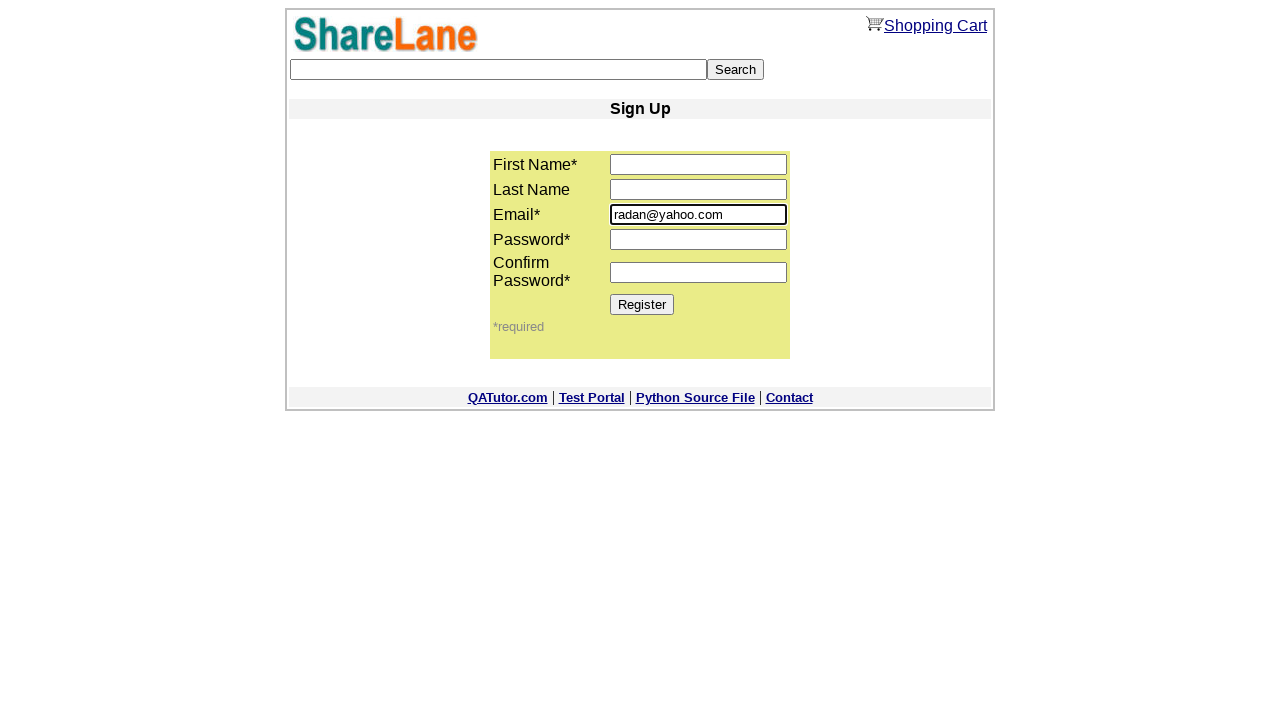